Tests clicking on Marketing category in job listings

Starting URL: https://www.lazada.com/en/

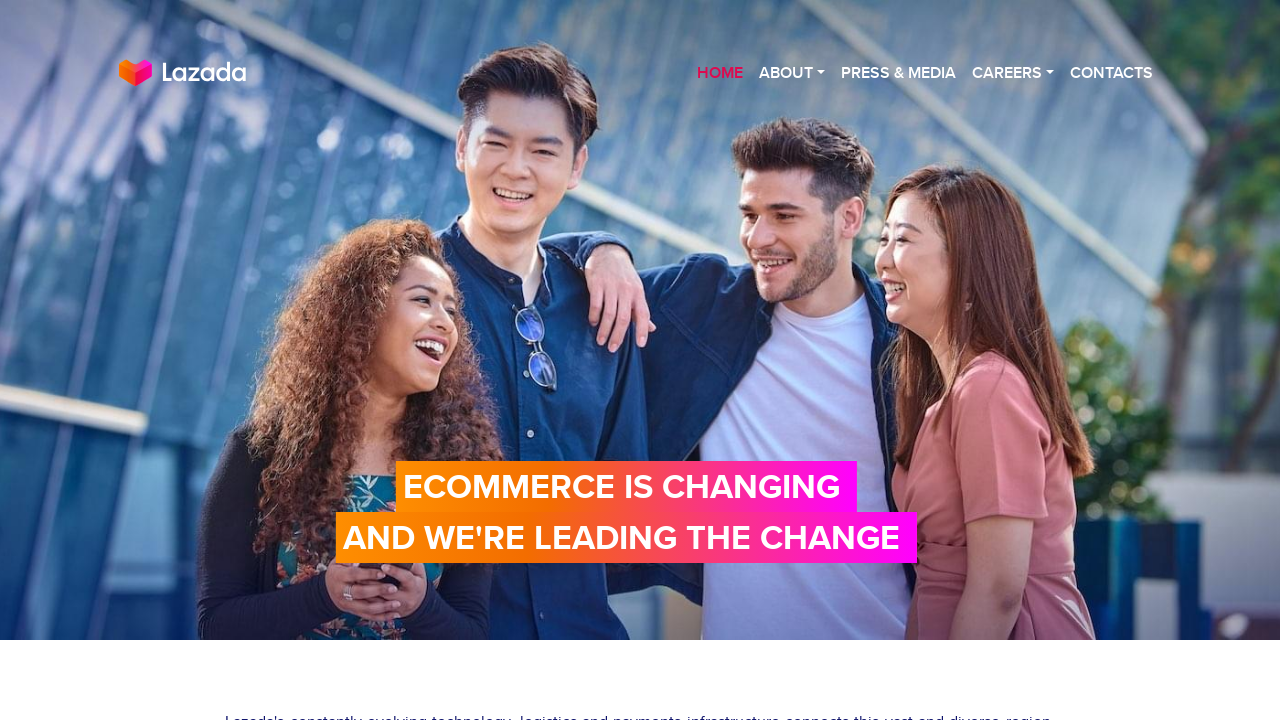

Clicked on Careers menu item at (1013, 73) on xpath=//div[@id='first']//ul[@class='nav navbar-nav semi-bold text-right']//li[4
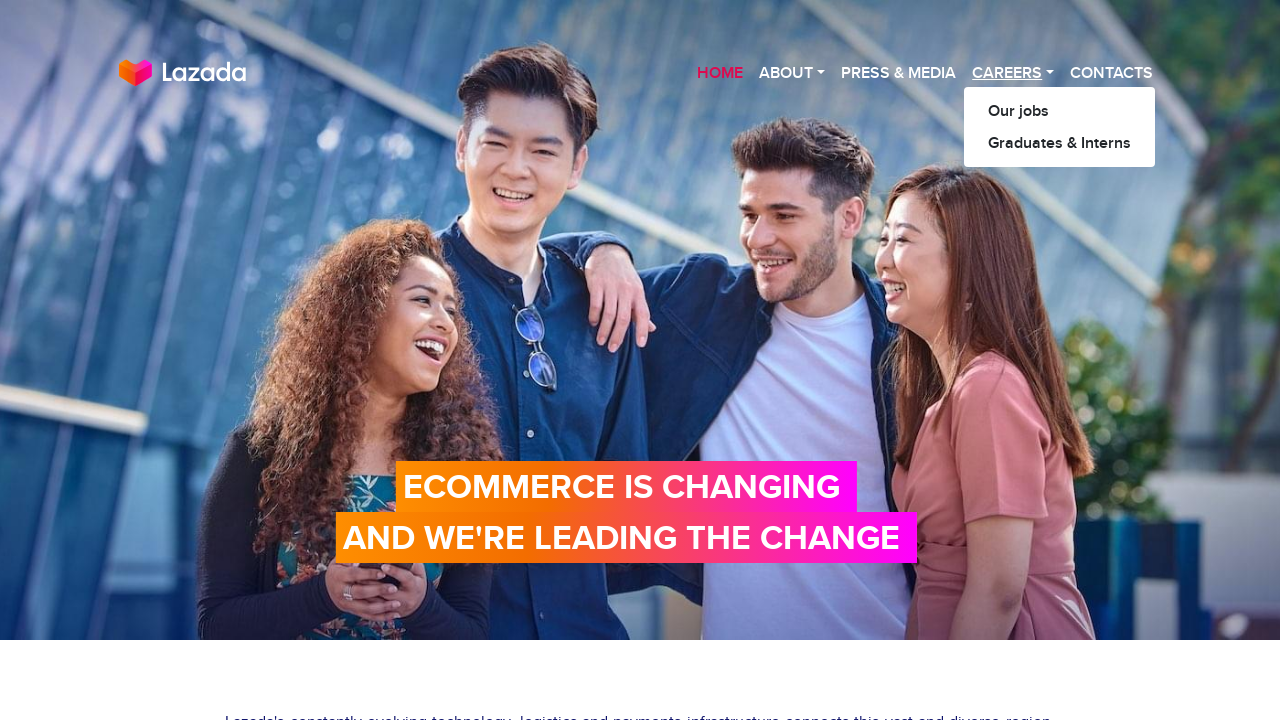

Clicked on Our Jobs submenu at (1060, 111) on xpath=/html[1]/body[1]/main[1]/div[1]/div[1]/div[1]/nav[1]/div[1]/ul[2]/li[4]/di
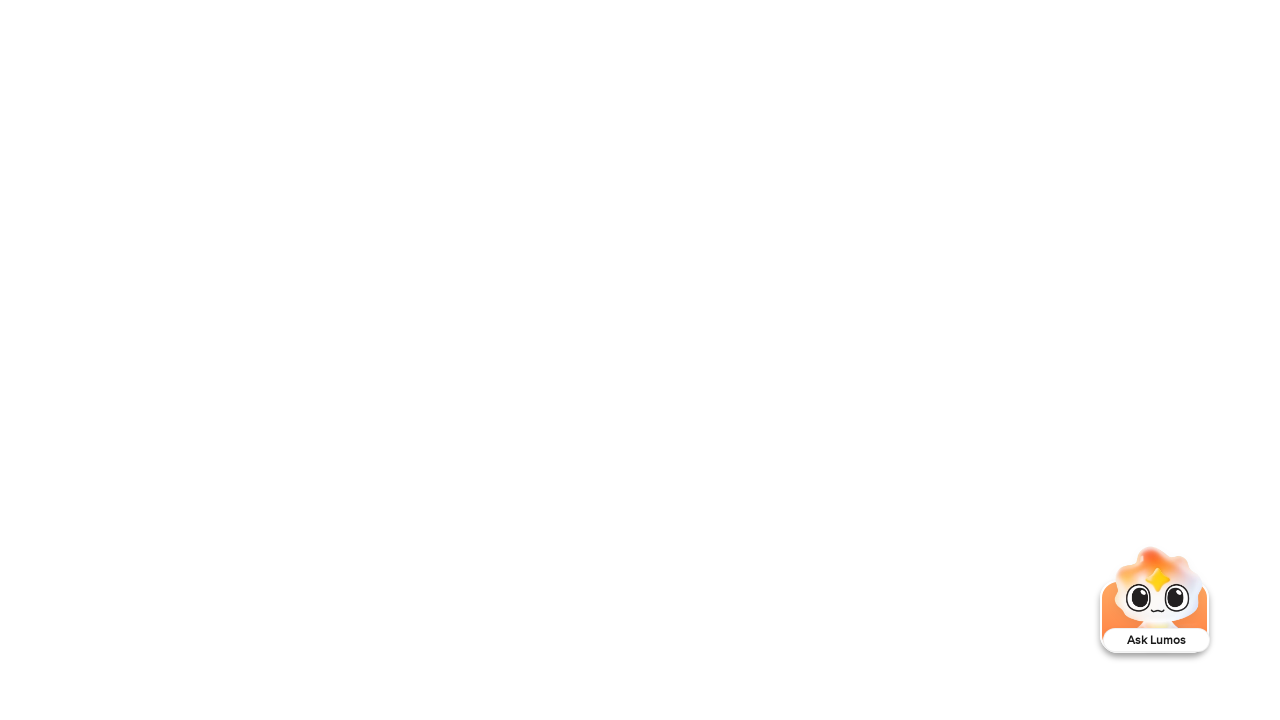

Clicked on Marketing category in job listings at (510, 360) on xpath=//p[normalize-space()='MARKETING']
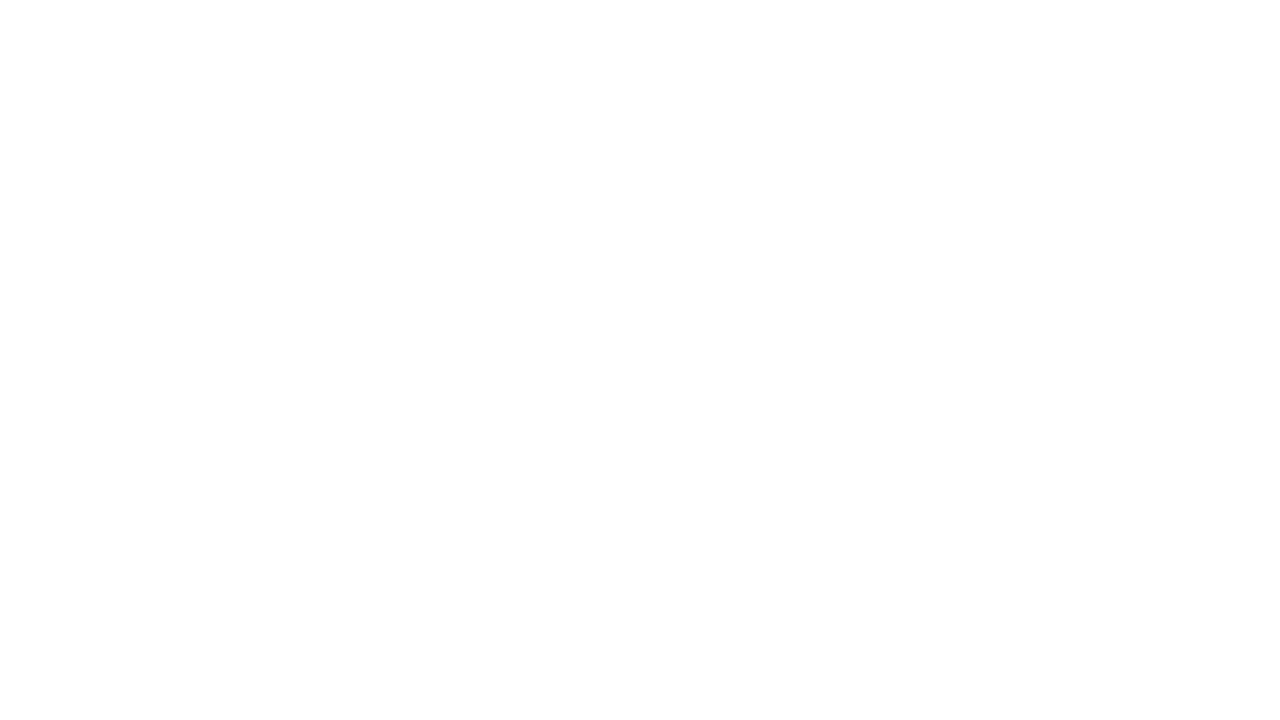

Marketing category page loaded with section title visible
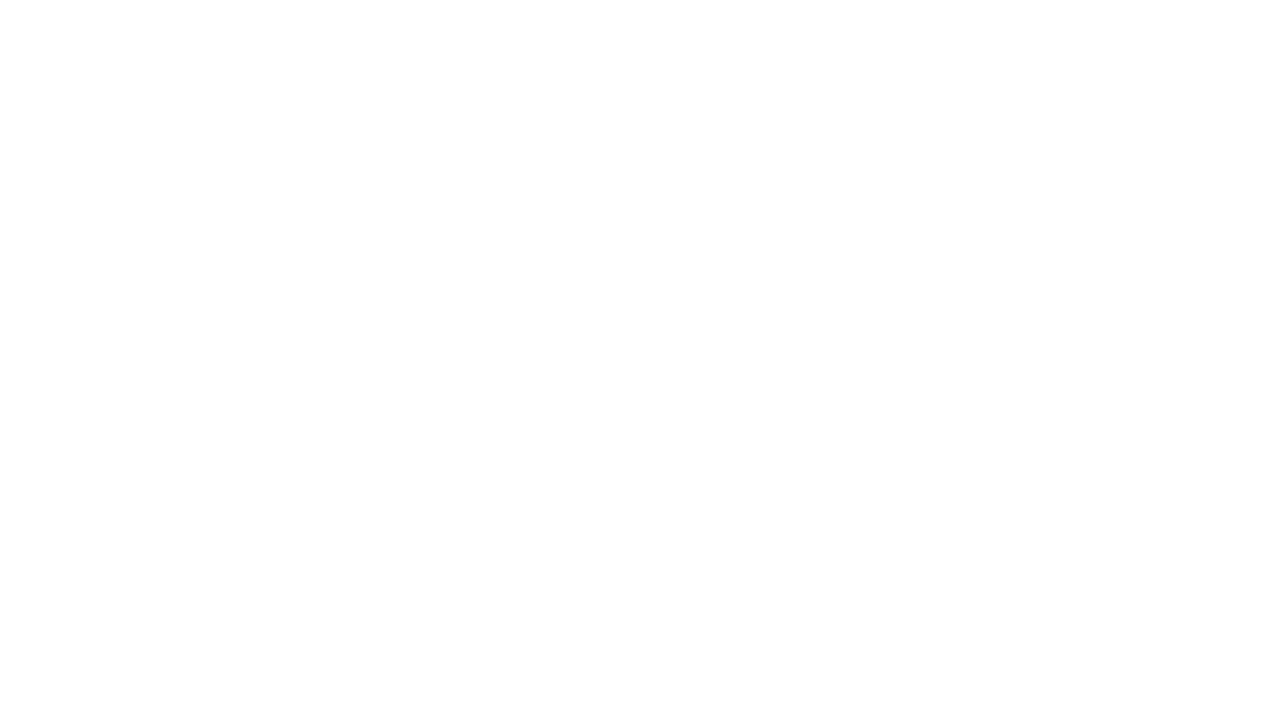

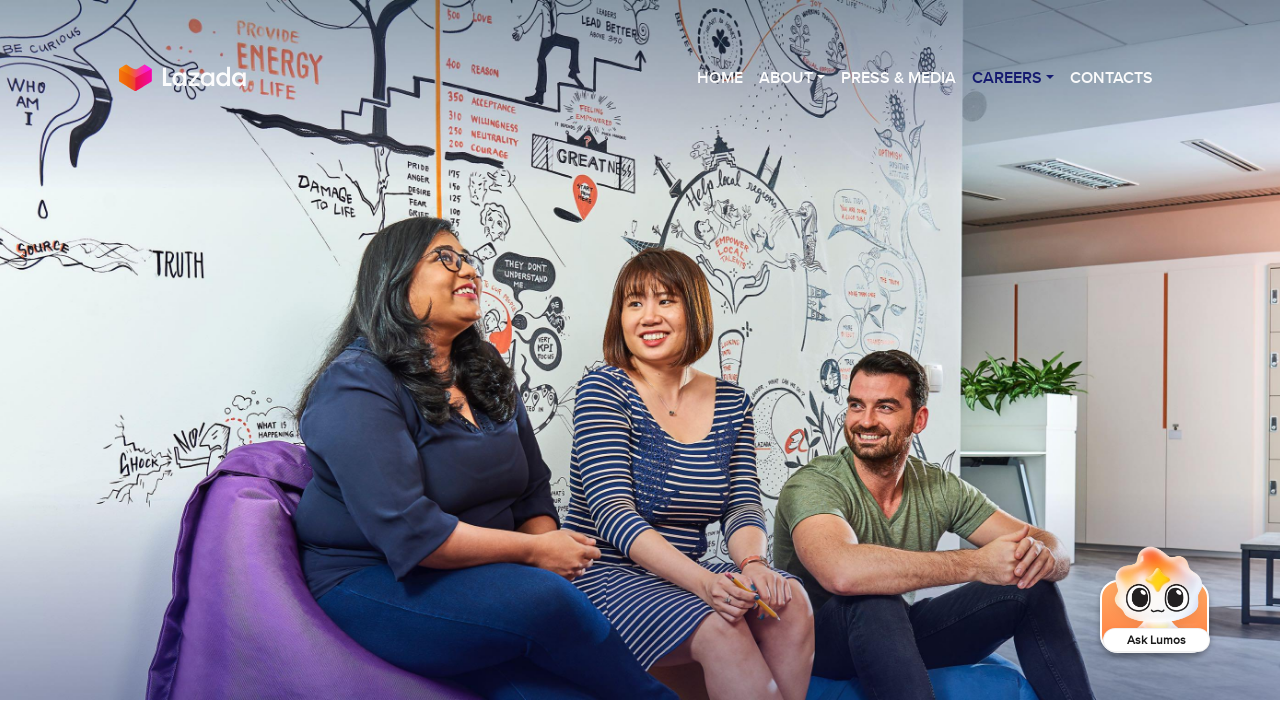